Tests dynamic loading by clicking a button and waiting for the Hello World text element to appear (count equals 1)

Starting URL: https://automationfc.github.io/dynamic-loading/

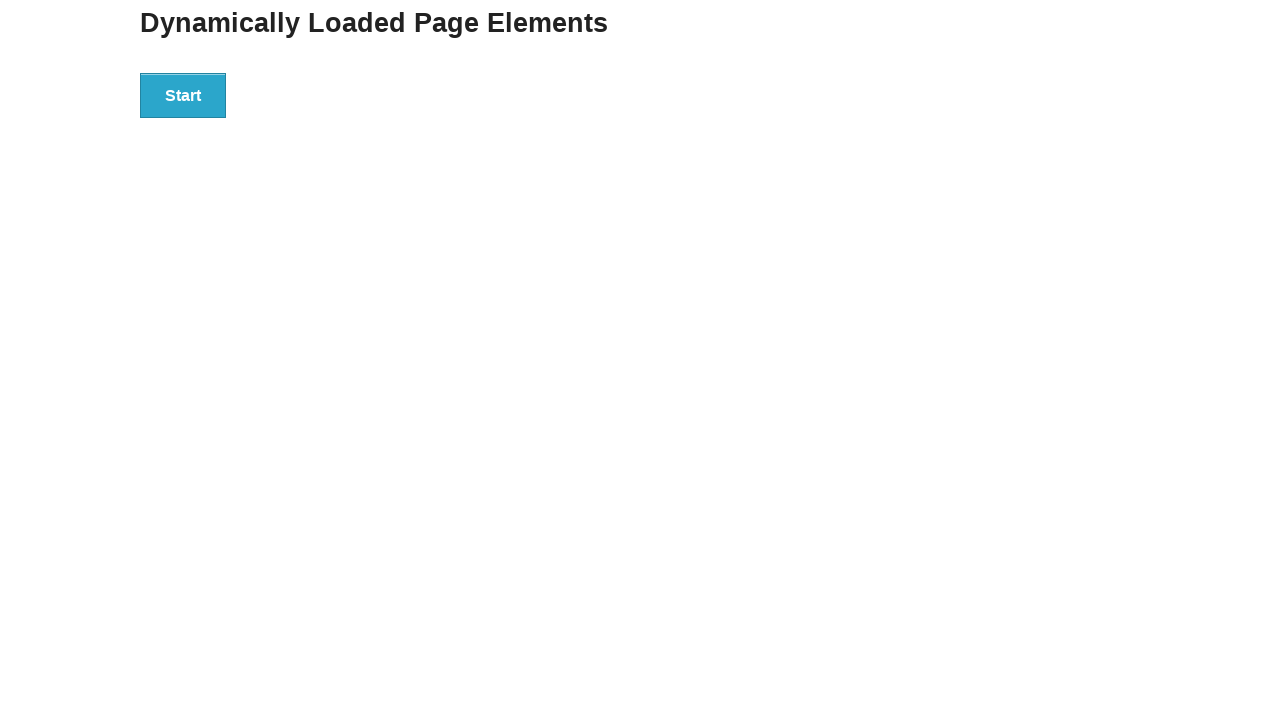

Clicked the start button to initiate dynamic loading at (183, 95) on div#start>button
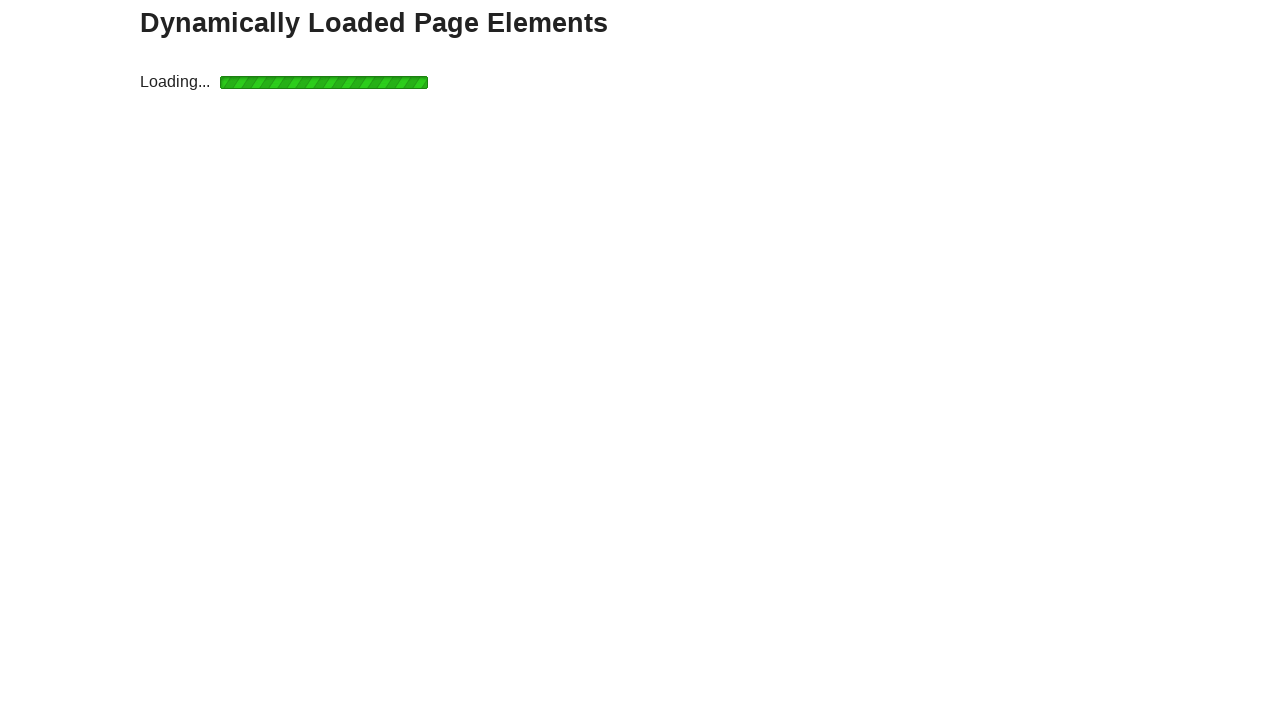

Waited for Hello World text element to appear
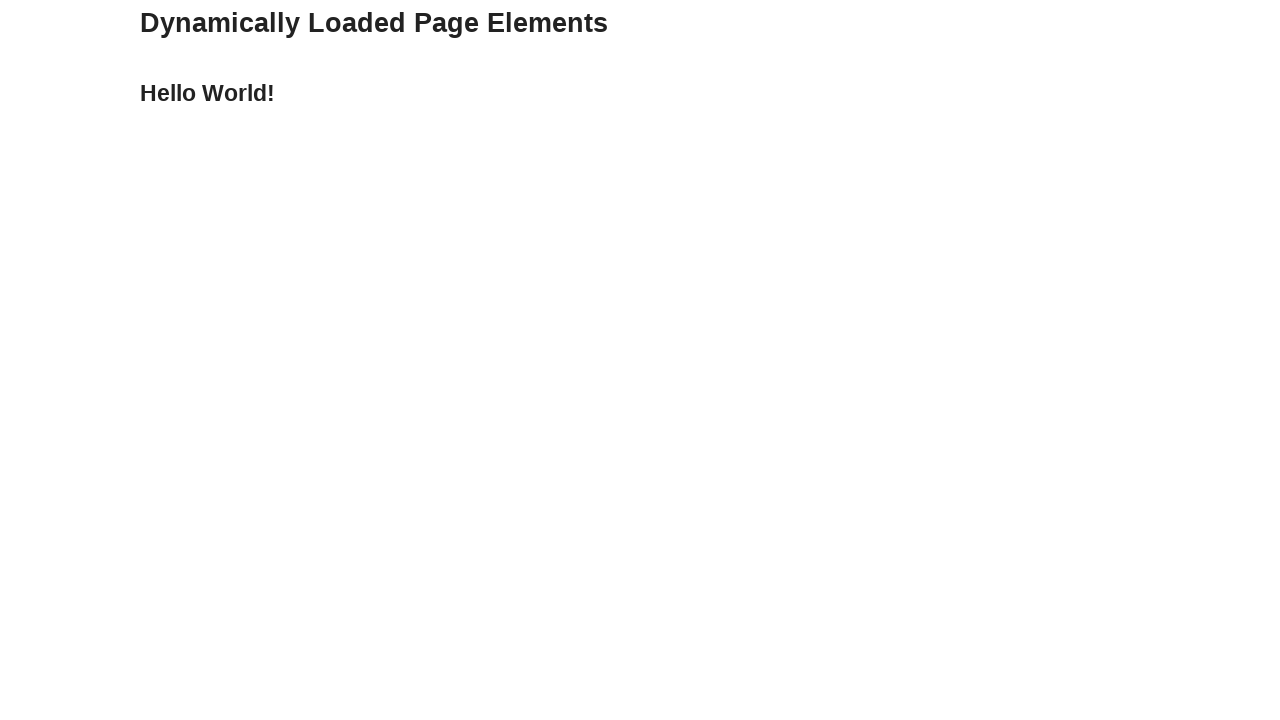

Located Hello World text element
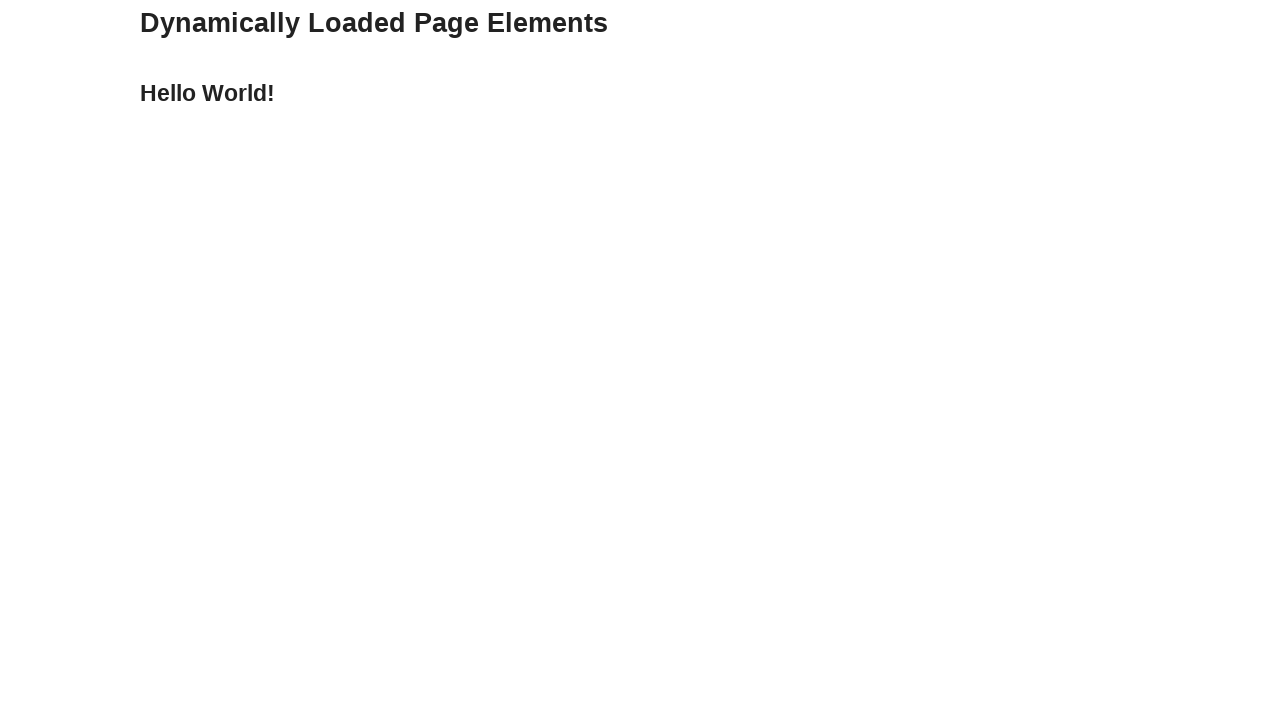

Verified Hello World text content matches expected value
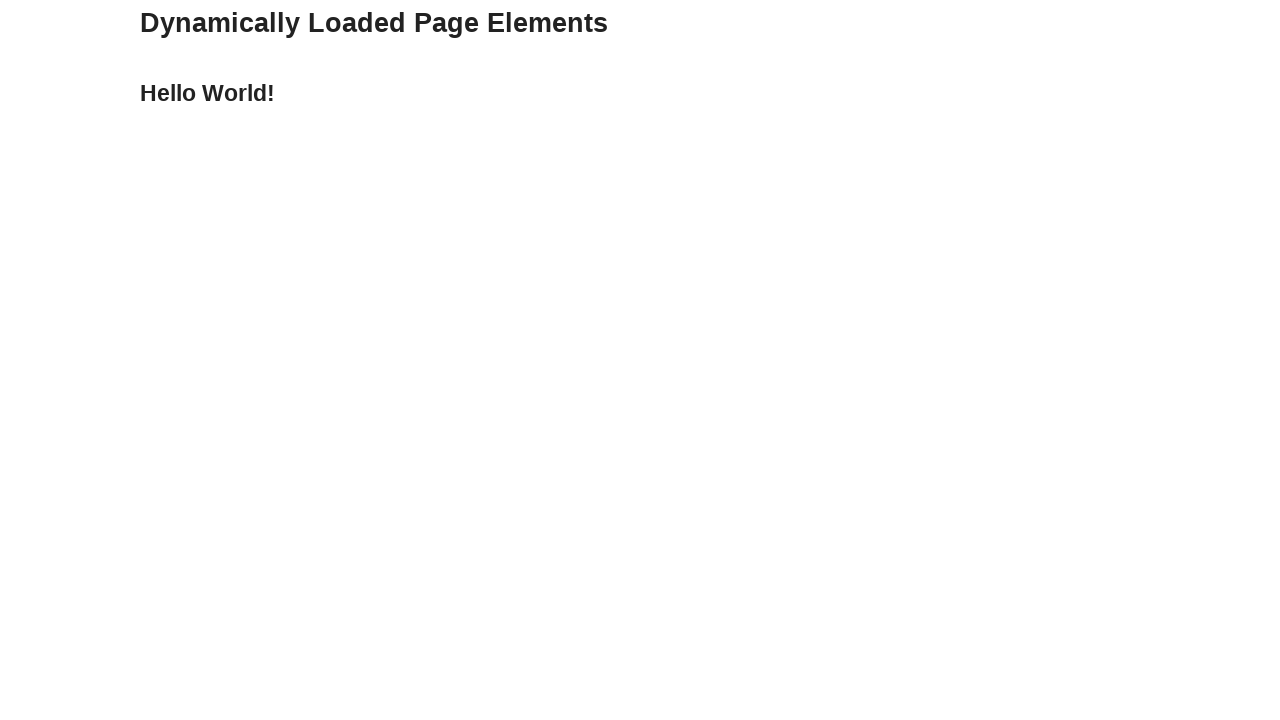

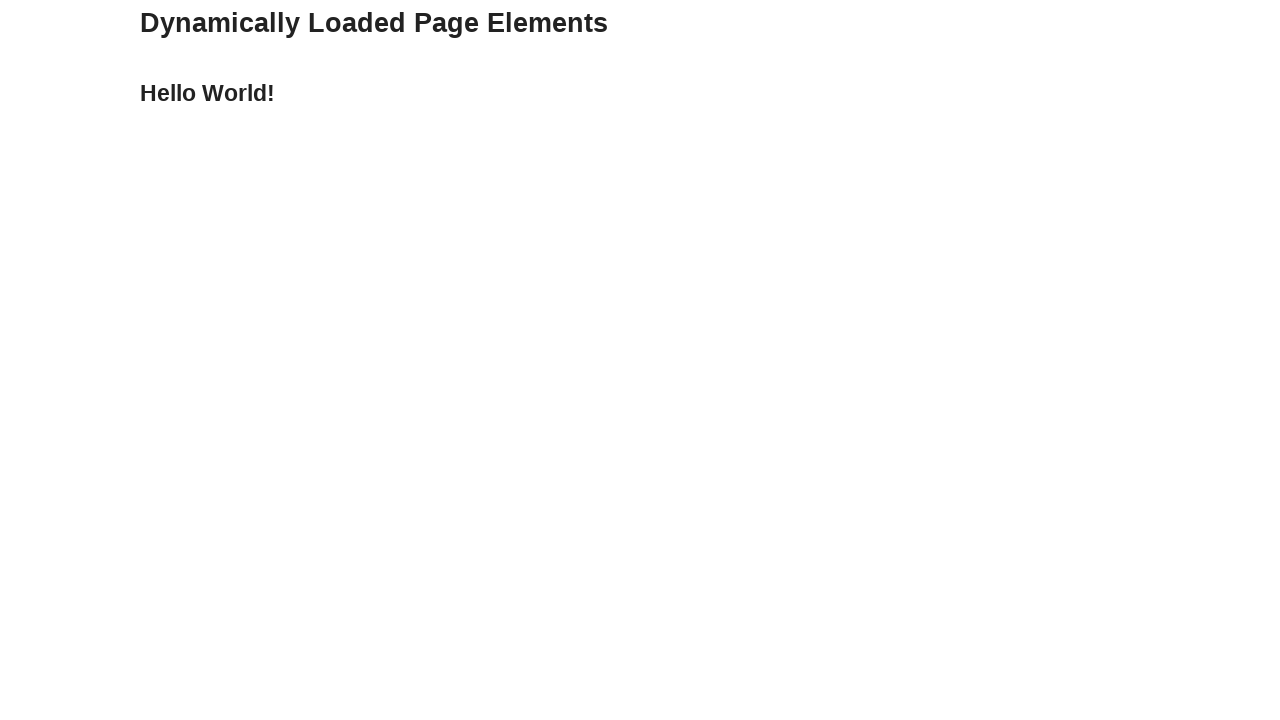